Navigates to testotomasyonu.com and verifies the current URL matches the expected URL

Starting URL: https://www.testotomasyonu.com/

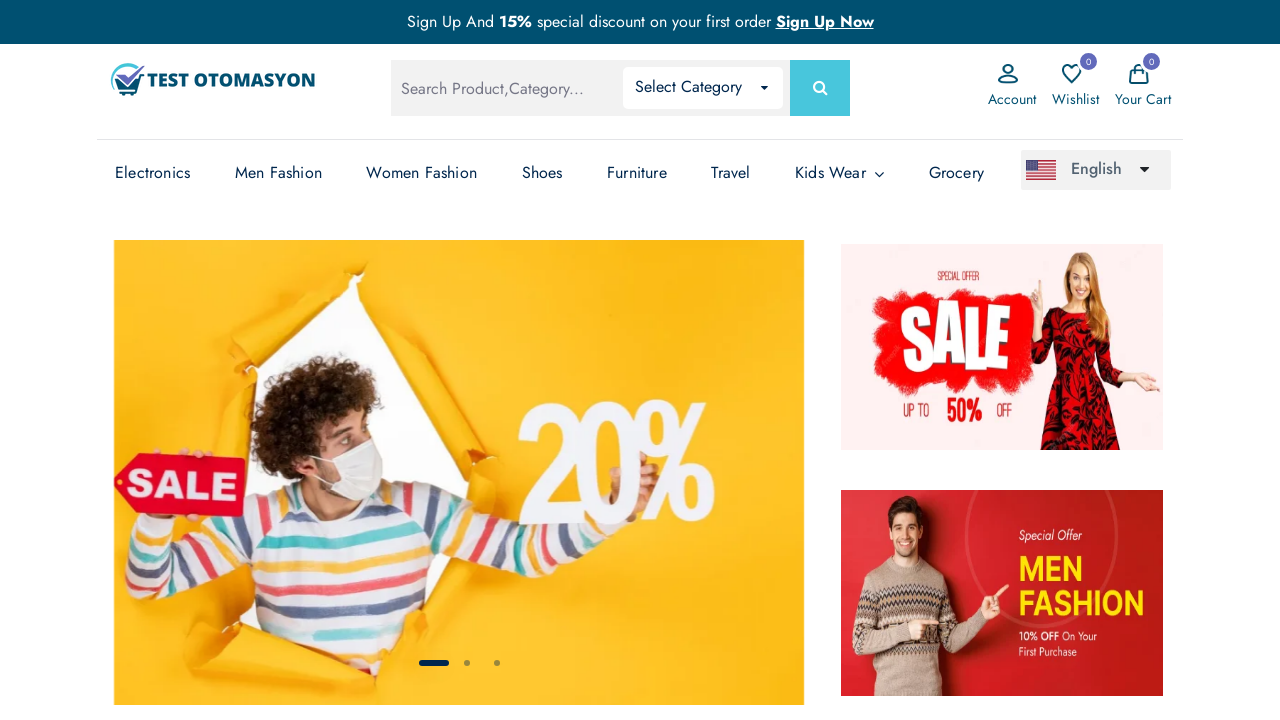

Set expected URL to https://www.testotomasyonu.com/
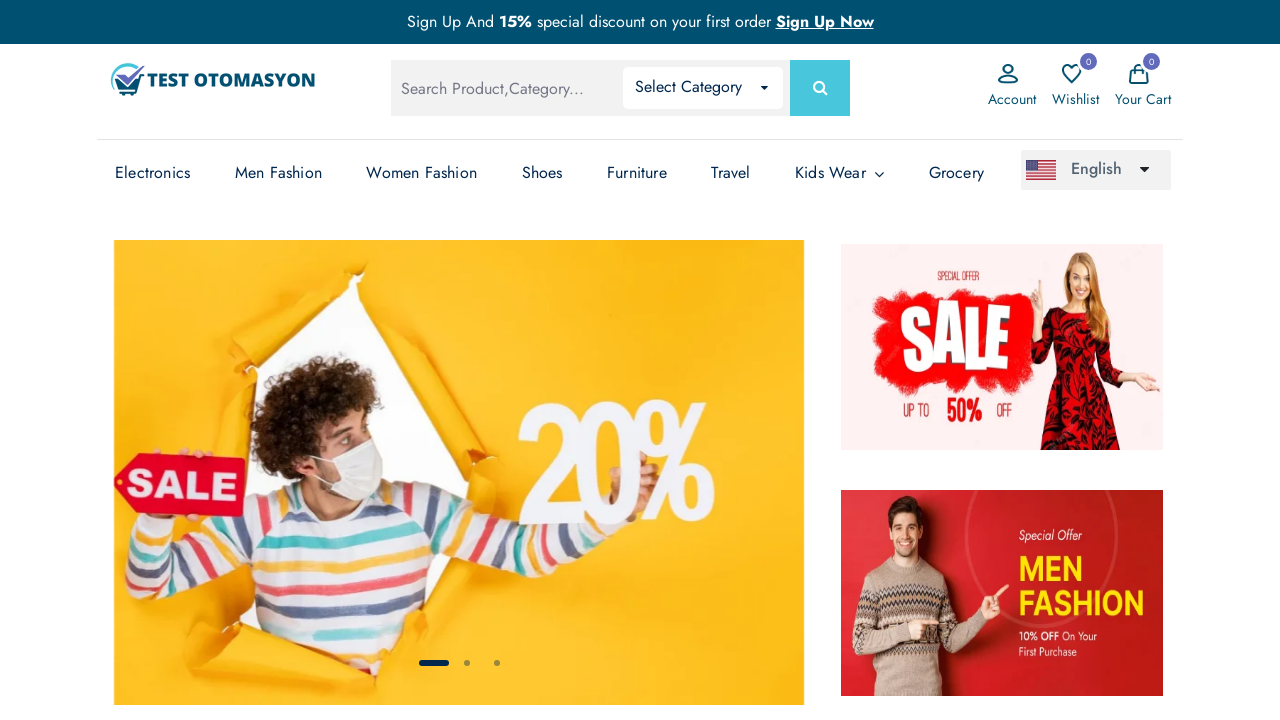

Retrieved actual URL from current page
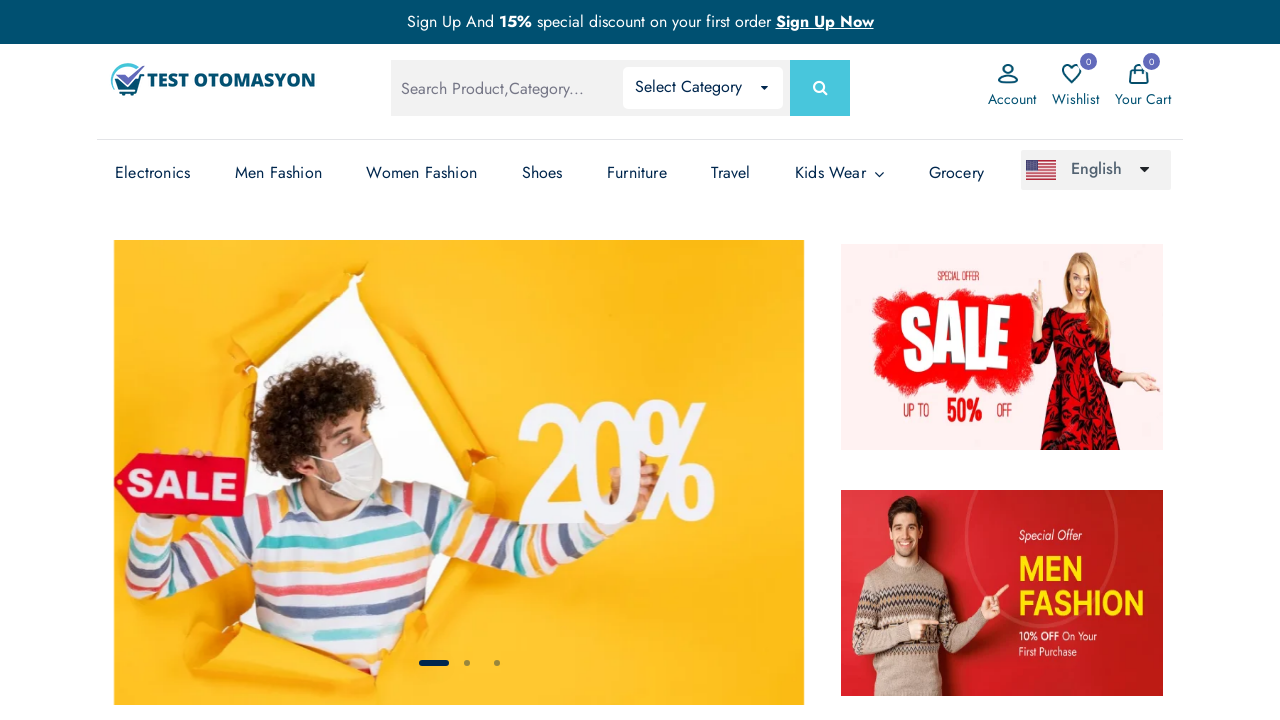

URL verification passed - expected and actual URLs match
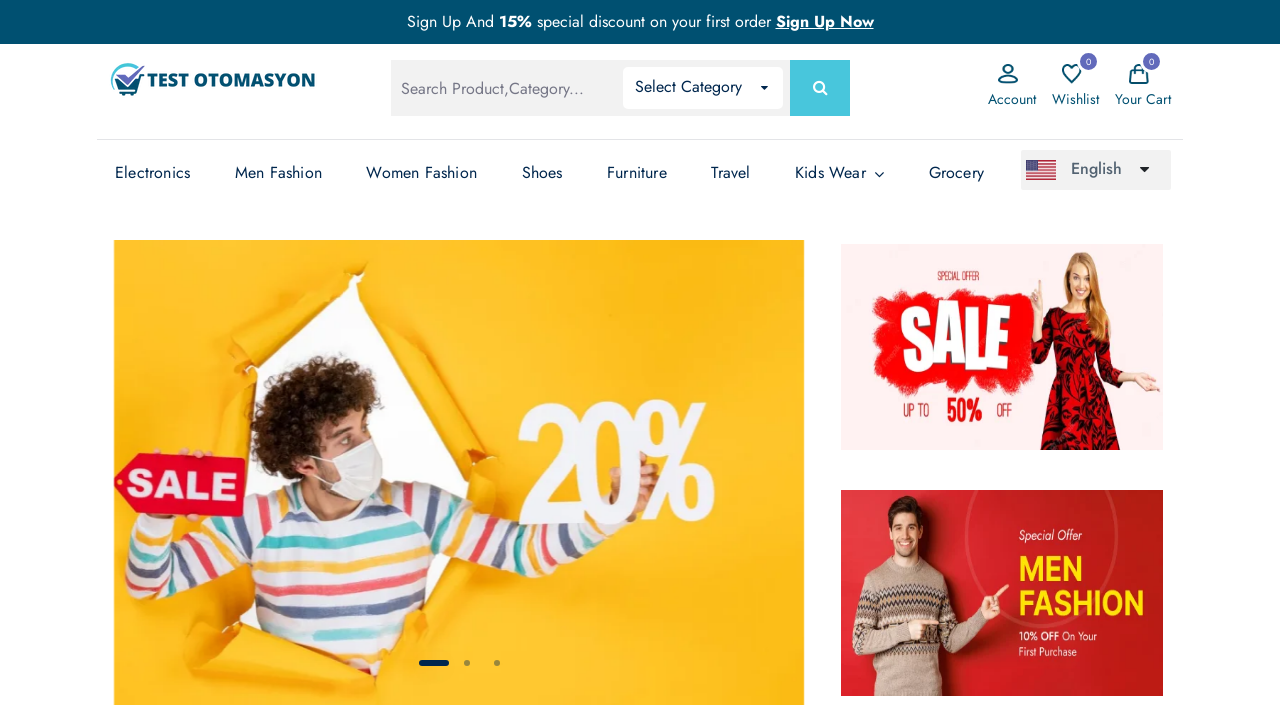

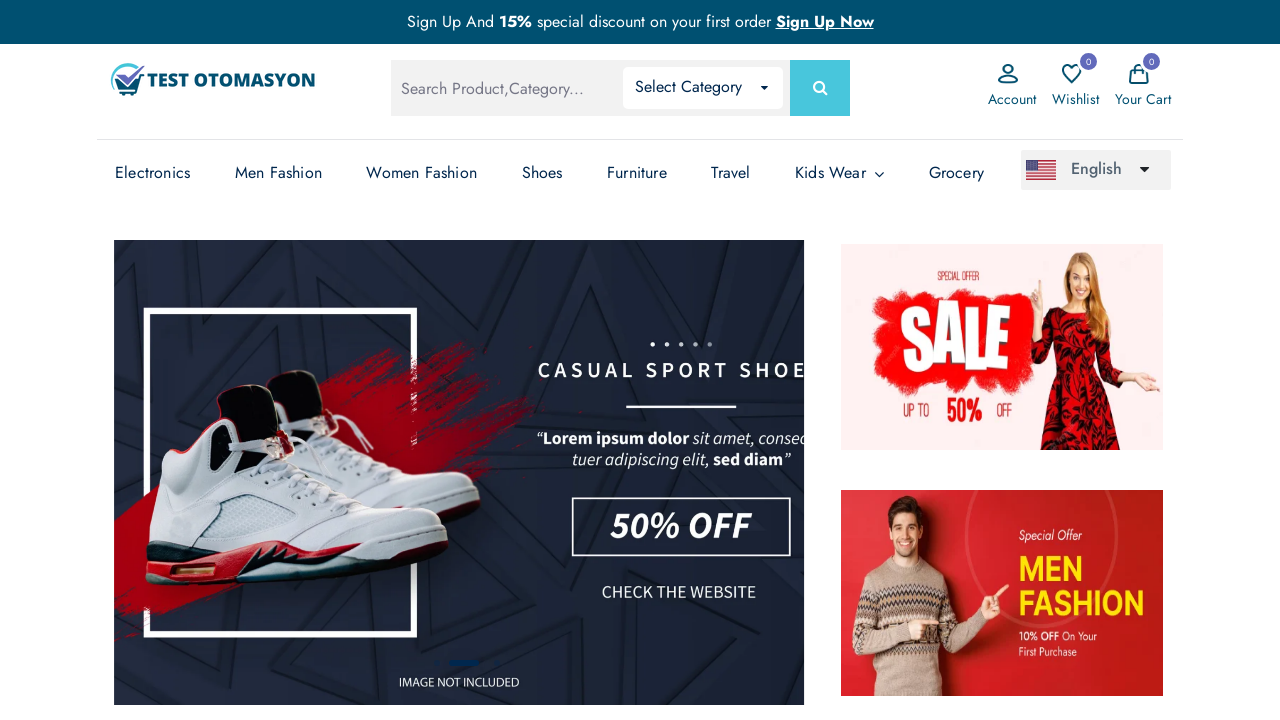